Tests drag and drop functionality within an iframe on jQuery UI demo page, then navigates to the Blog section

Starting URL: https://jqueryui.com/droppable/

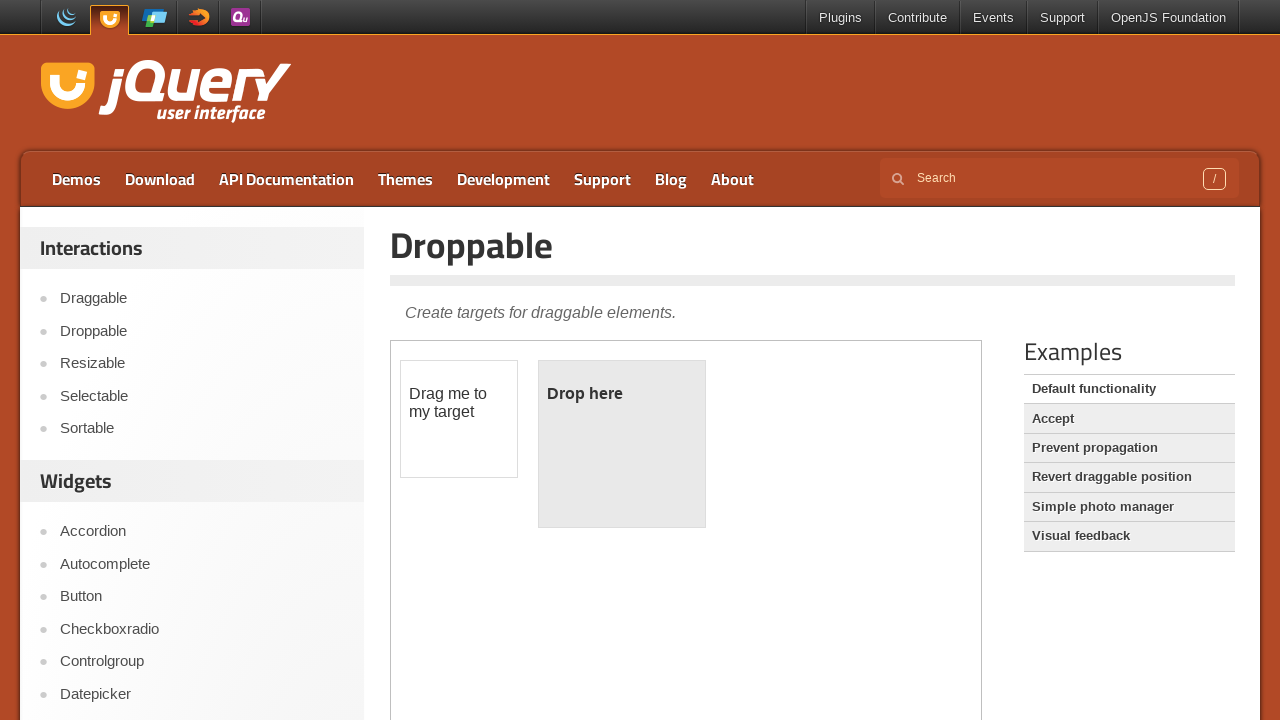

Located iframe containing drag-drop demo
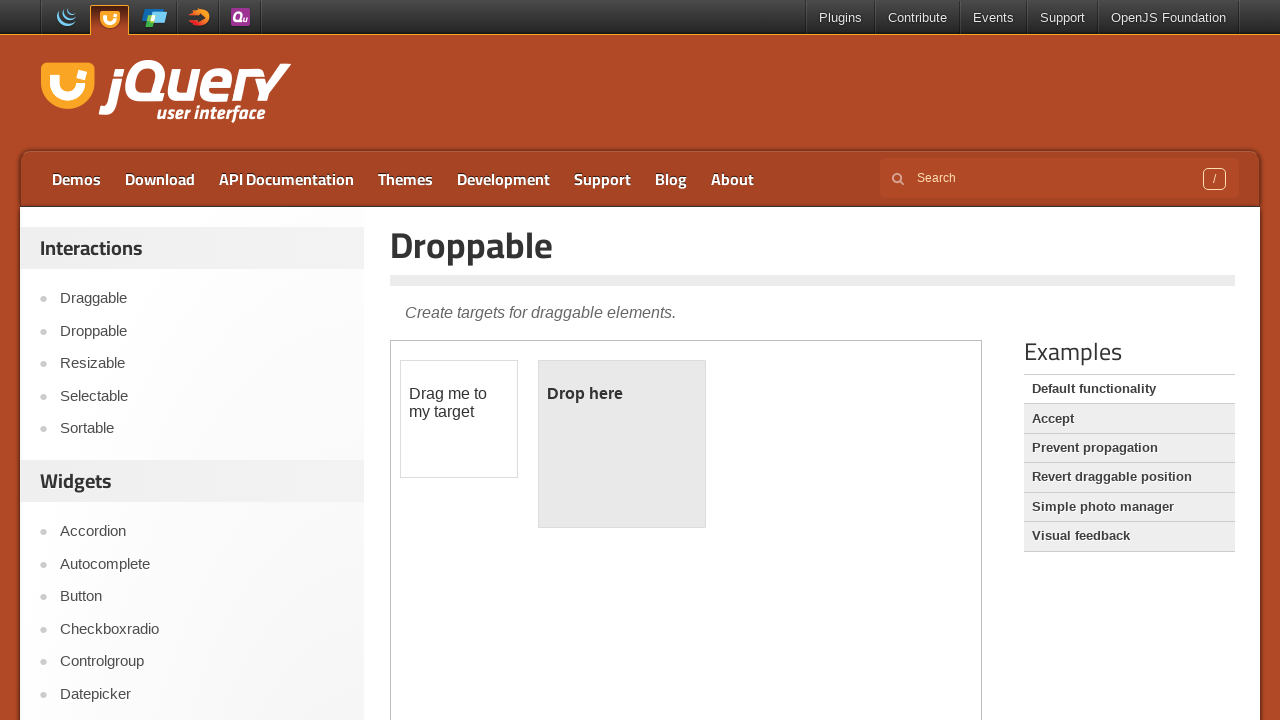

Located draggable element within iframe
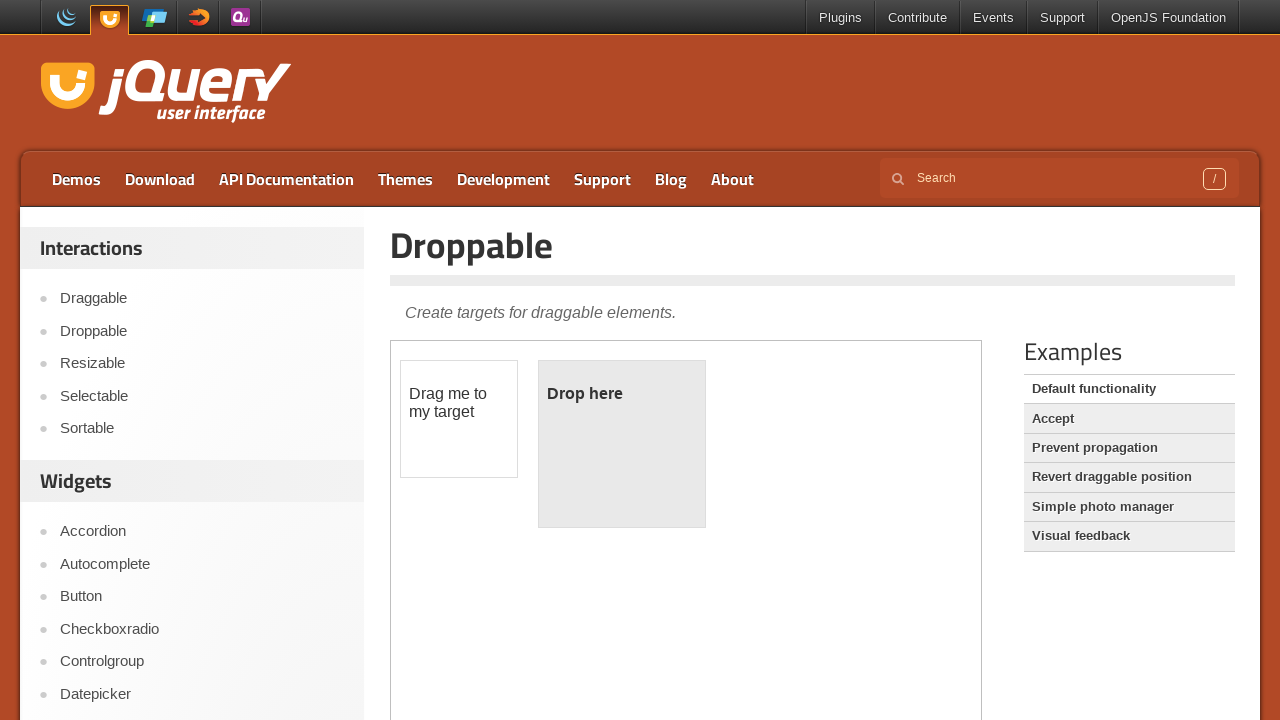

Located droppable element within iframe
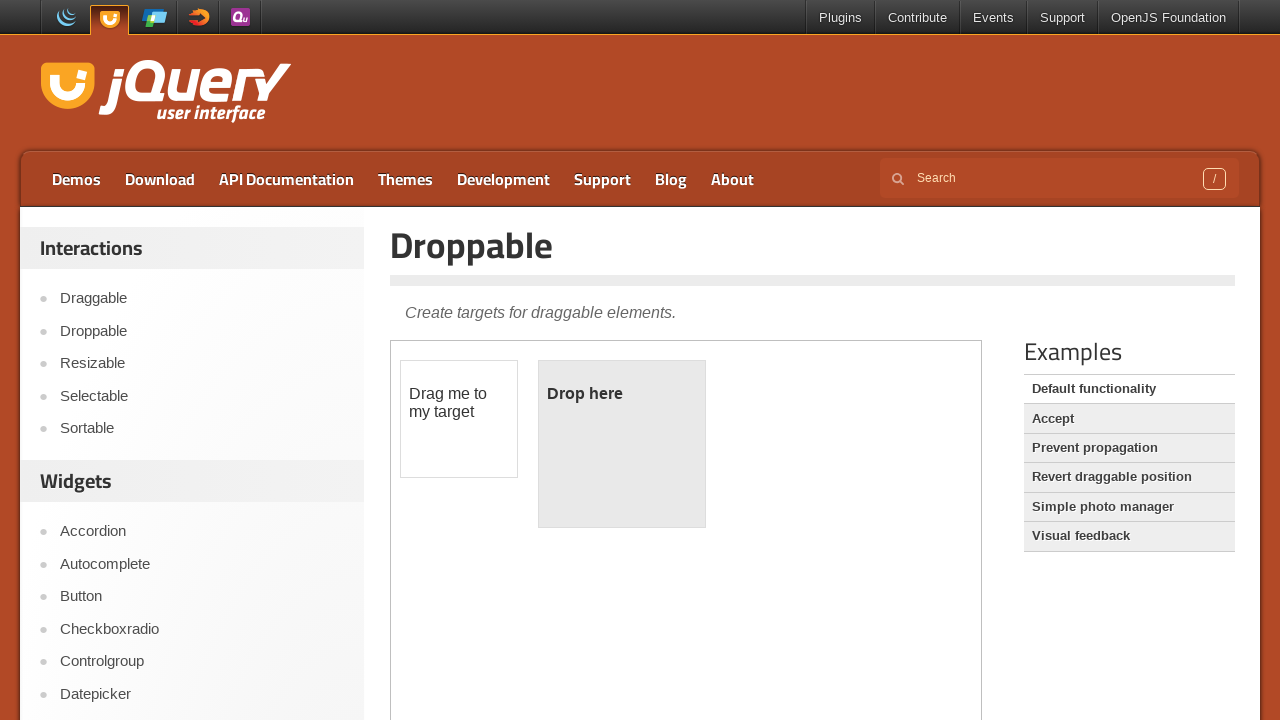

Performed drag and drop operation from draggable to droppable element at (622, 444)
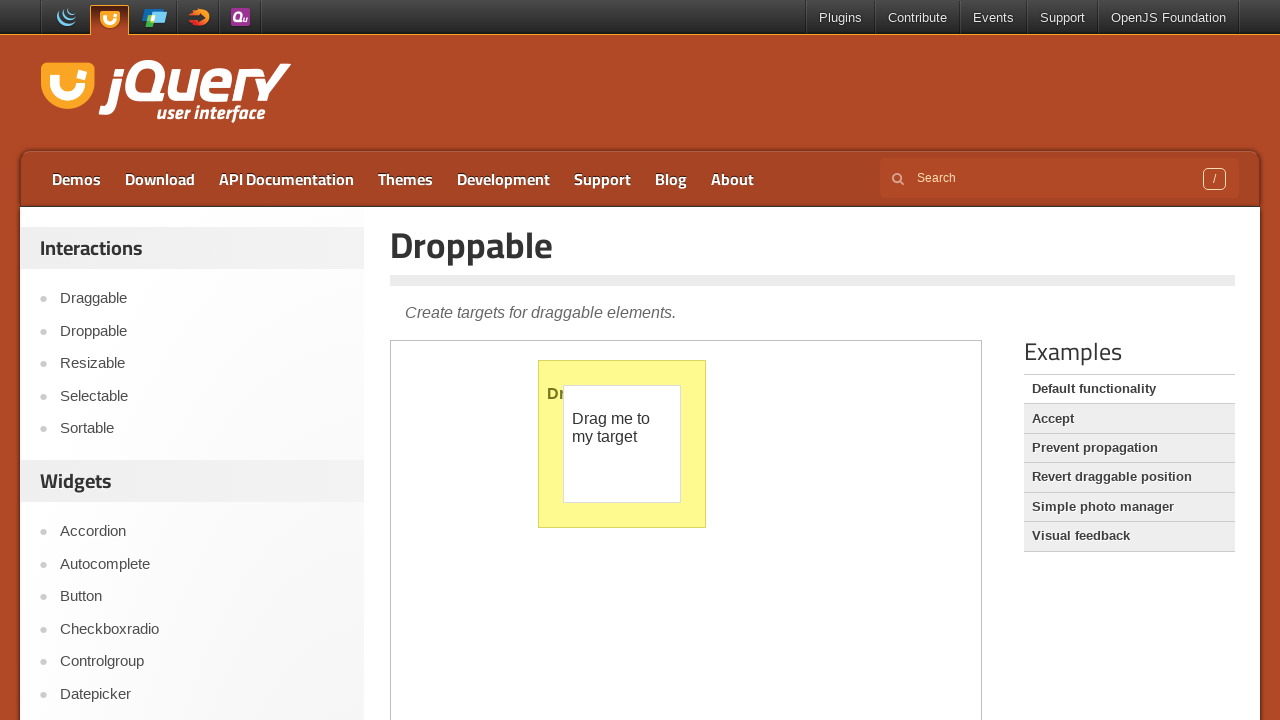

Clicked on Blog link to navigate to blog section at (671, 179) on xpath=//a[text()='Blog']
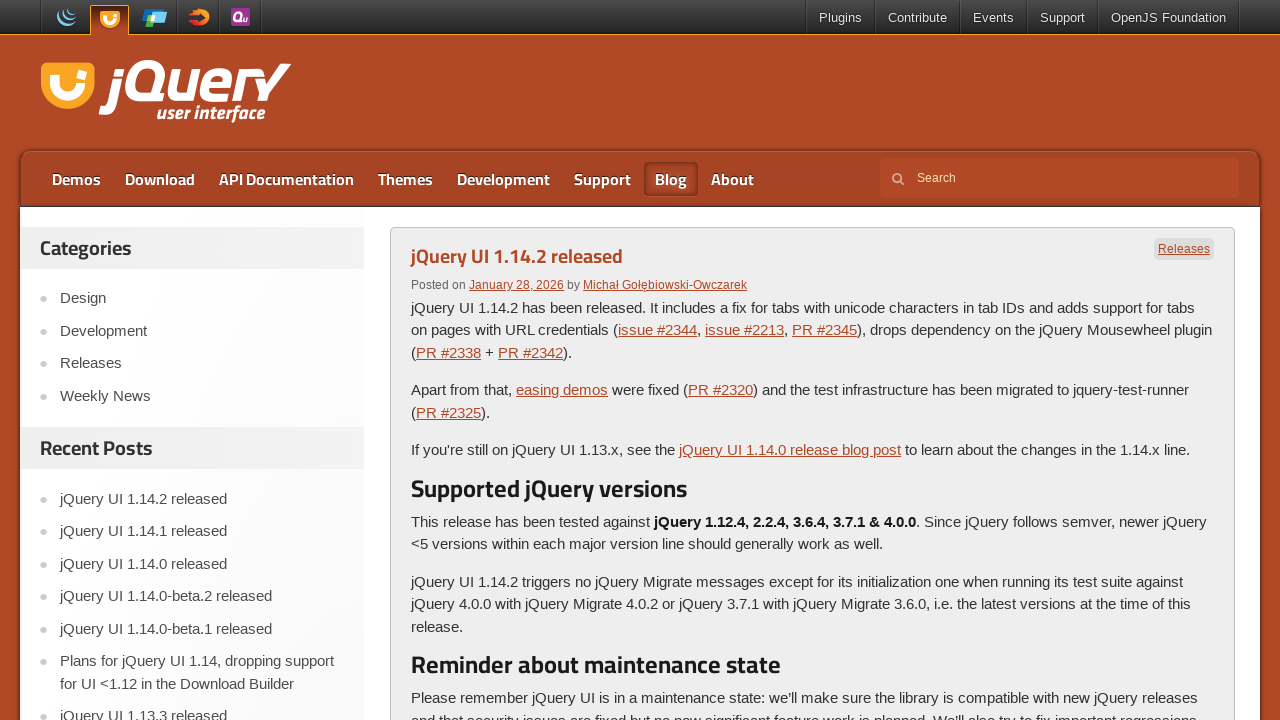

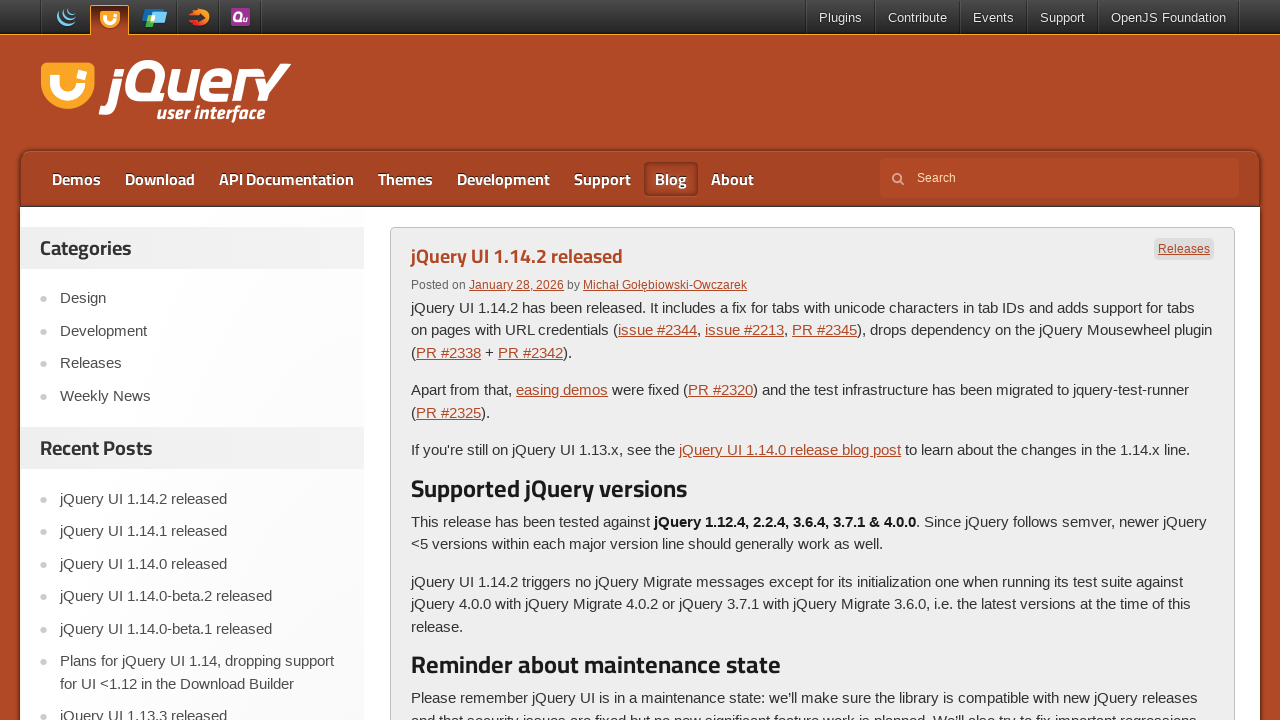